Navigates to a practice form page and interacts with checkbox elements, specifically selecting the "Reading" hobby option

Starting URL: https://demoqa.com/automation-practice-form

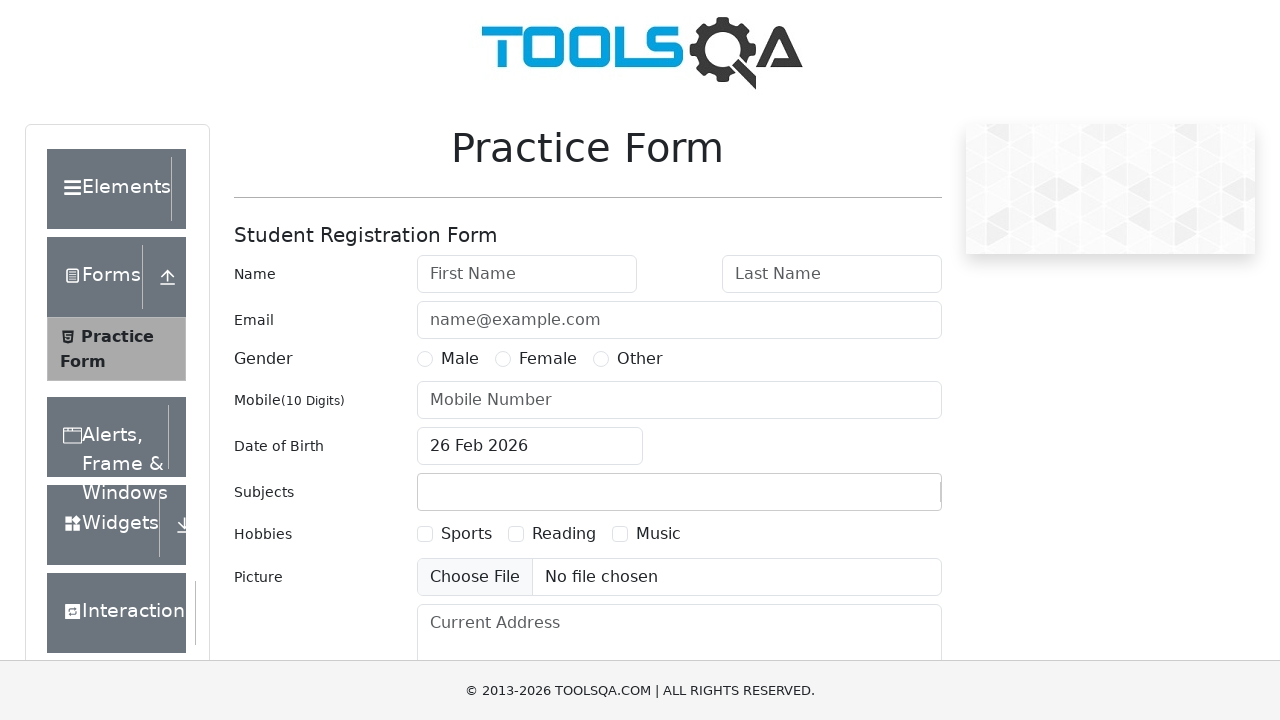

Practice form page loaded and form element found
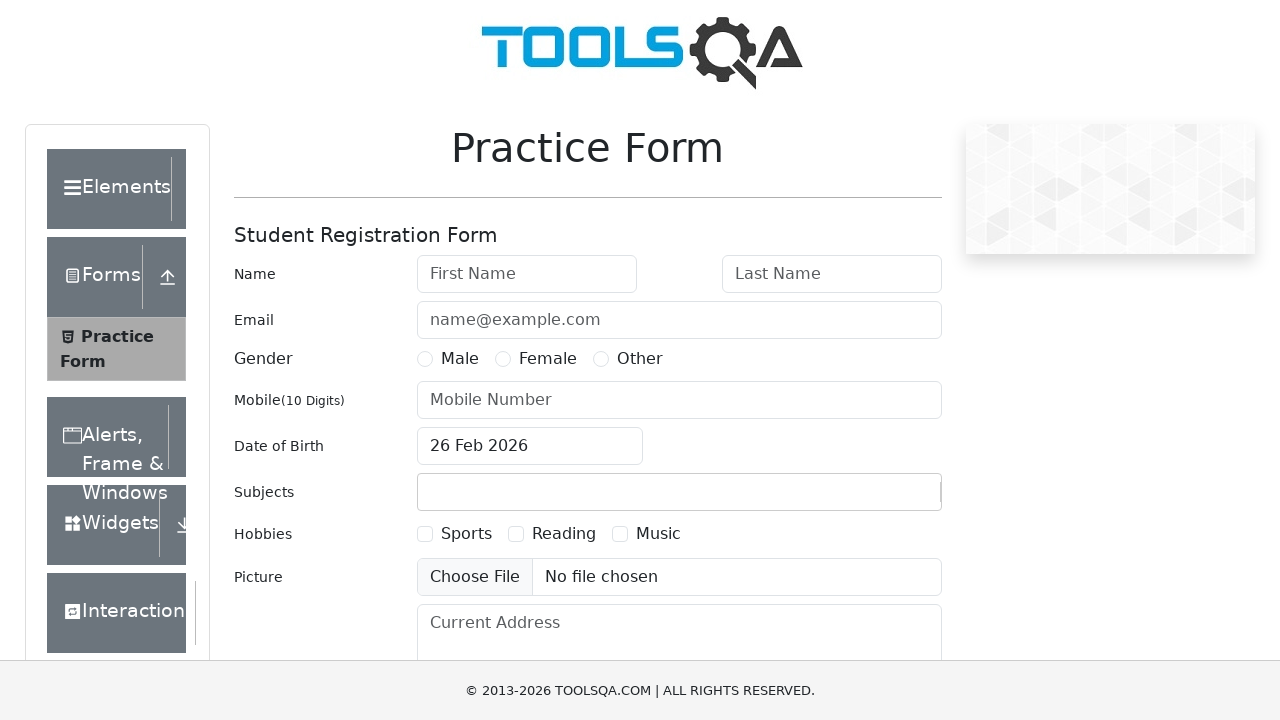

Located all hobby checkbox elements
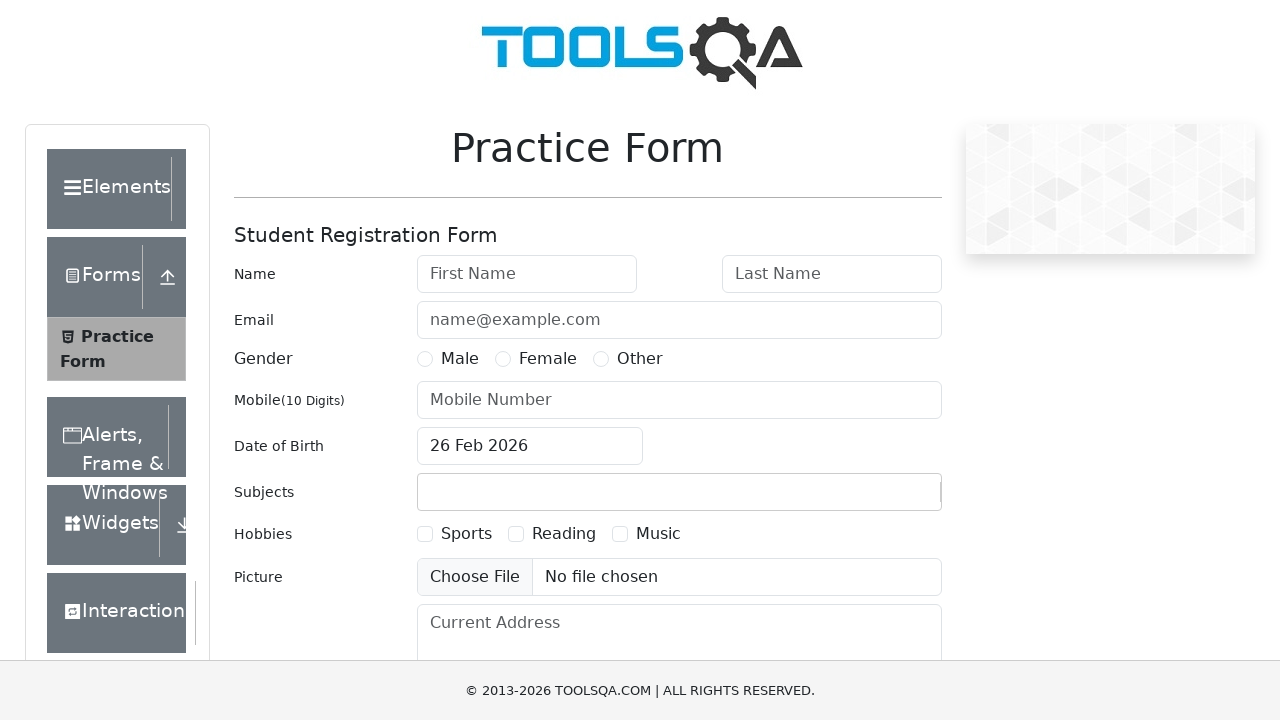

Selected 'Reading' hobby checkbox at (552, 534) on xpath=//div[@id='hobbiesWrapper']/div/div >> nth=1
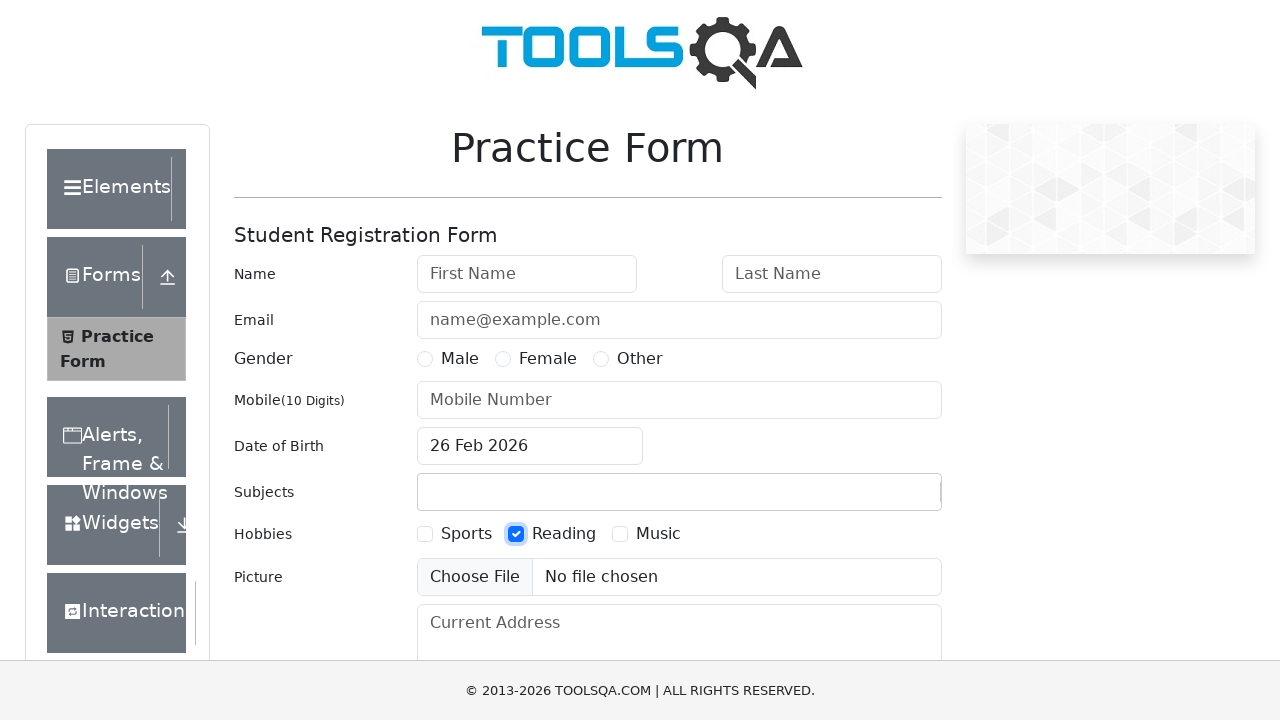

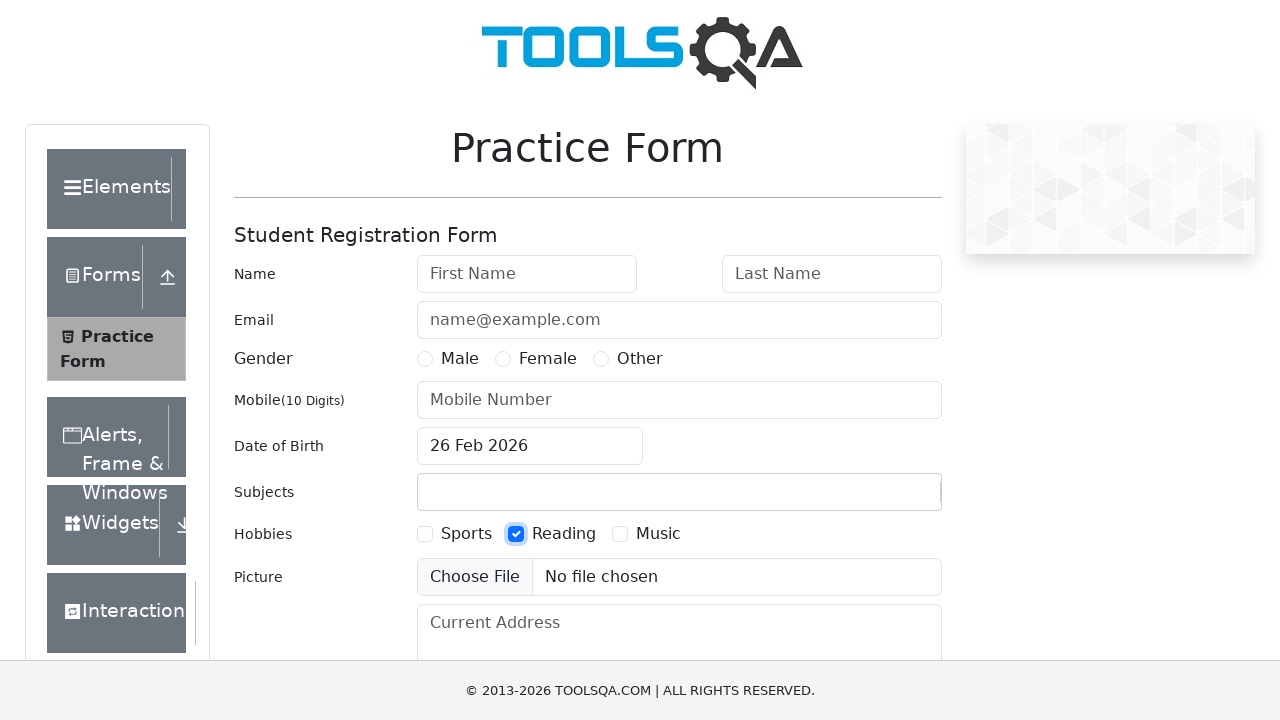